Navigates to Fair Observer website and verifies that latest news headlines are displayed on the page

Starting URL: https://www.fairobserver.com/

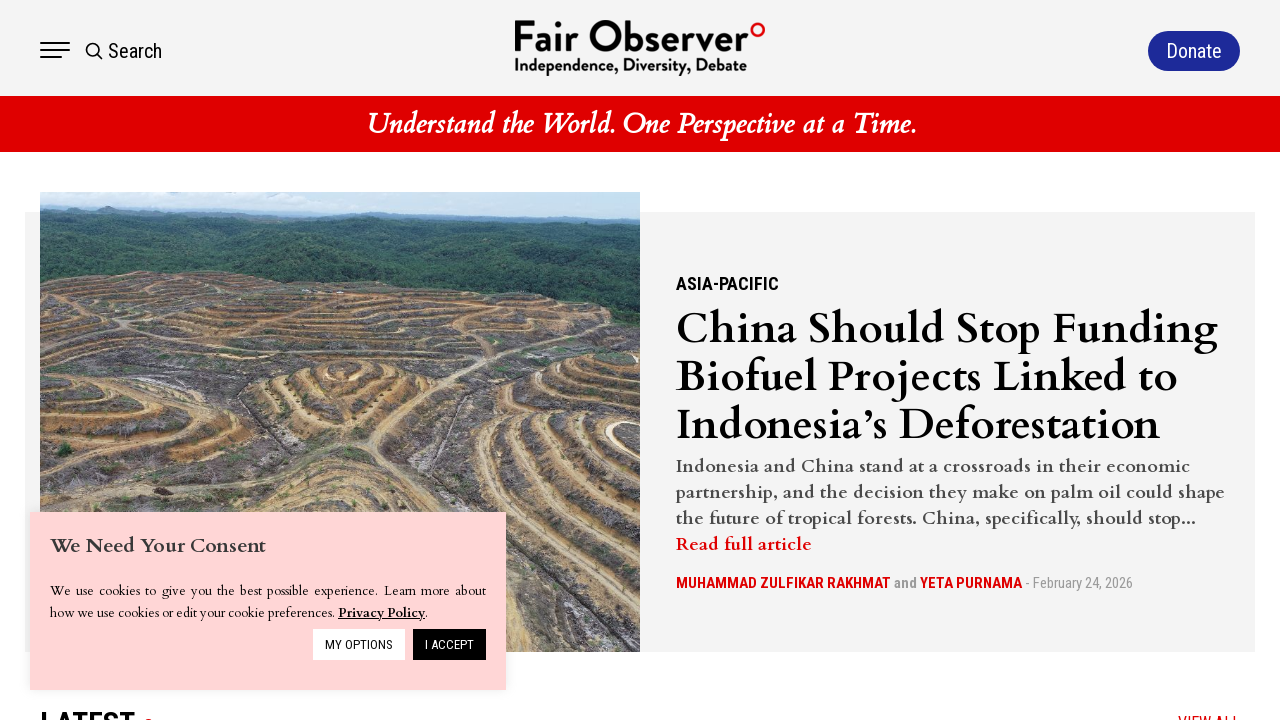

Navigated to Fair Observer website
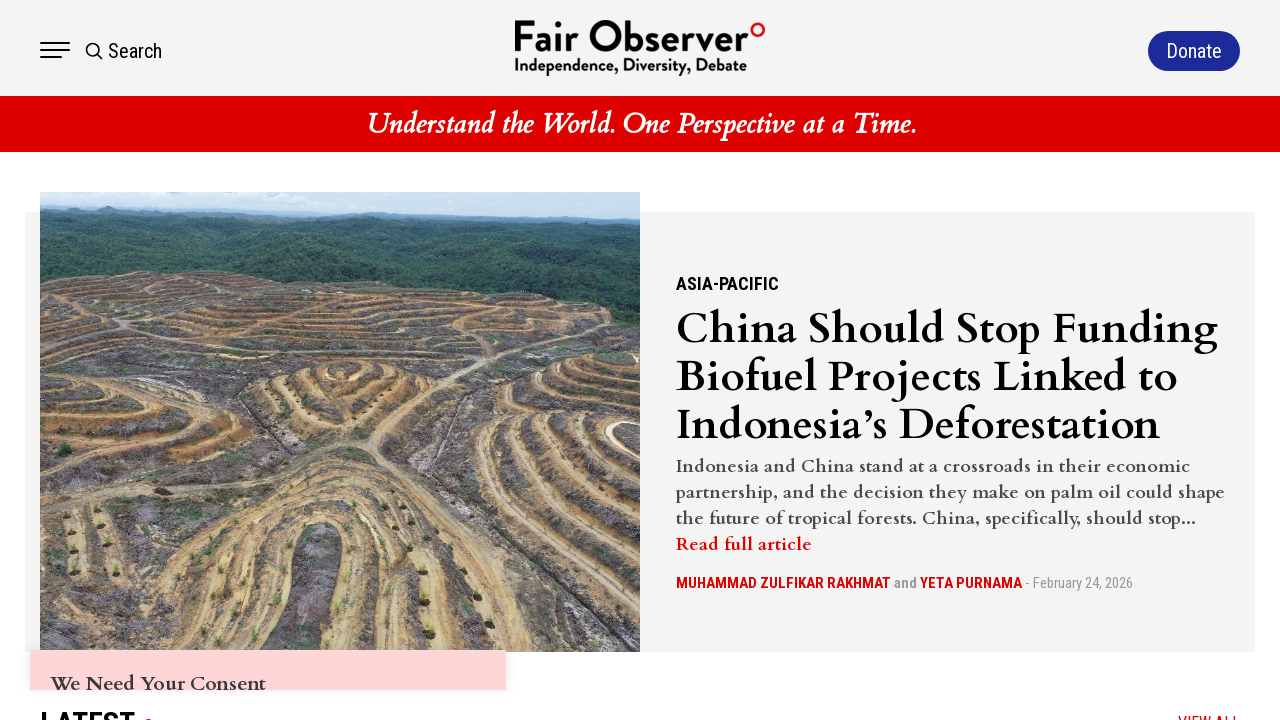

Latest news section loaded on the page
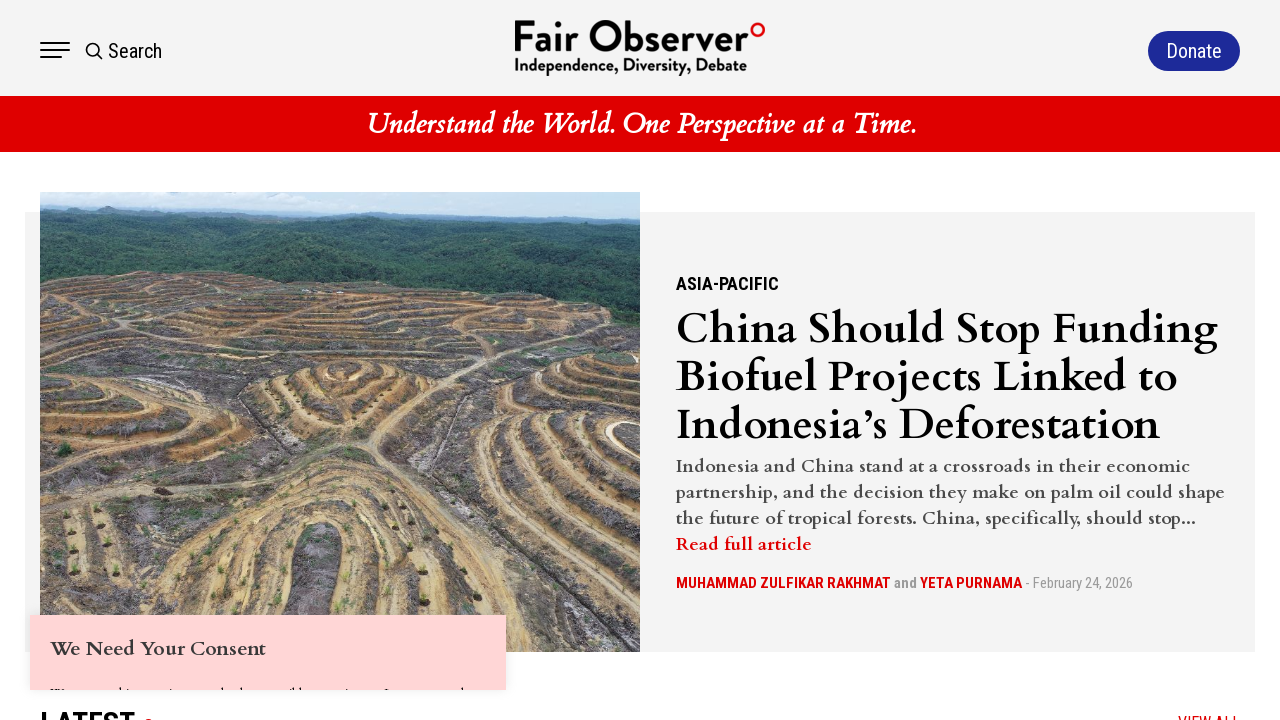

Verified that latest news headlines are present on the page
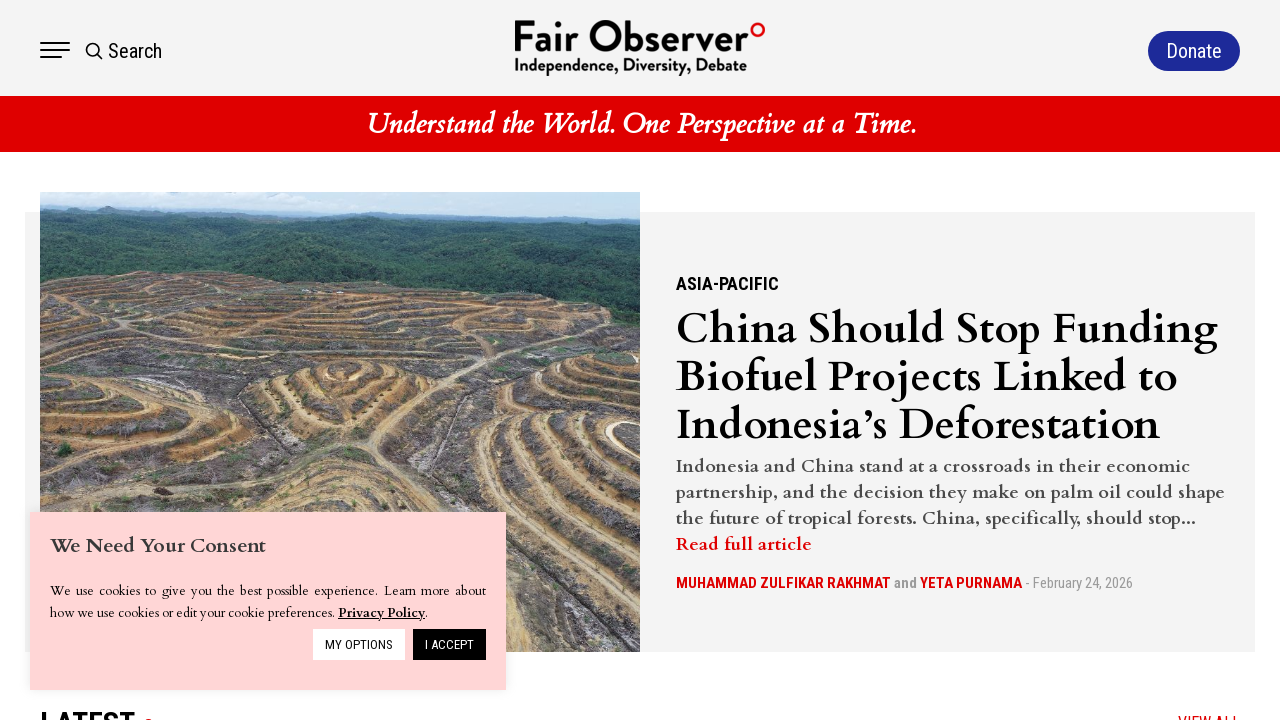

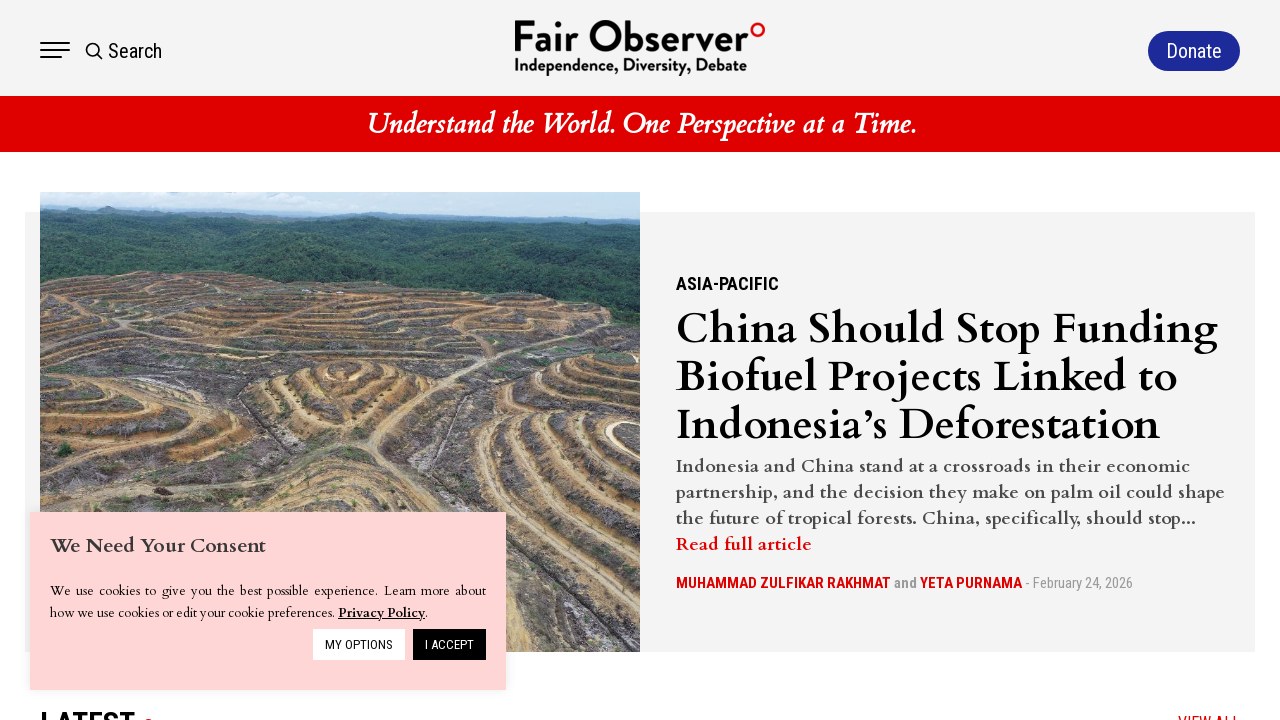